Tests form input functionality on W3Schools by filling first name and last name fields within an iframe and submitting the form

Starting URL: https://www.w3schools.com/tags/tryit.asp?filename=tryhtml_input_test

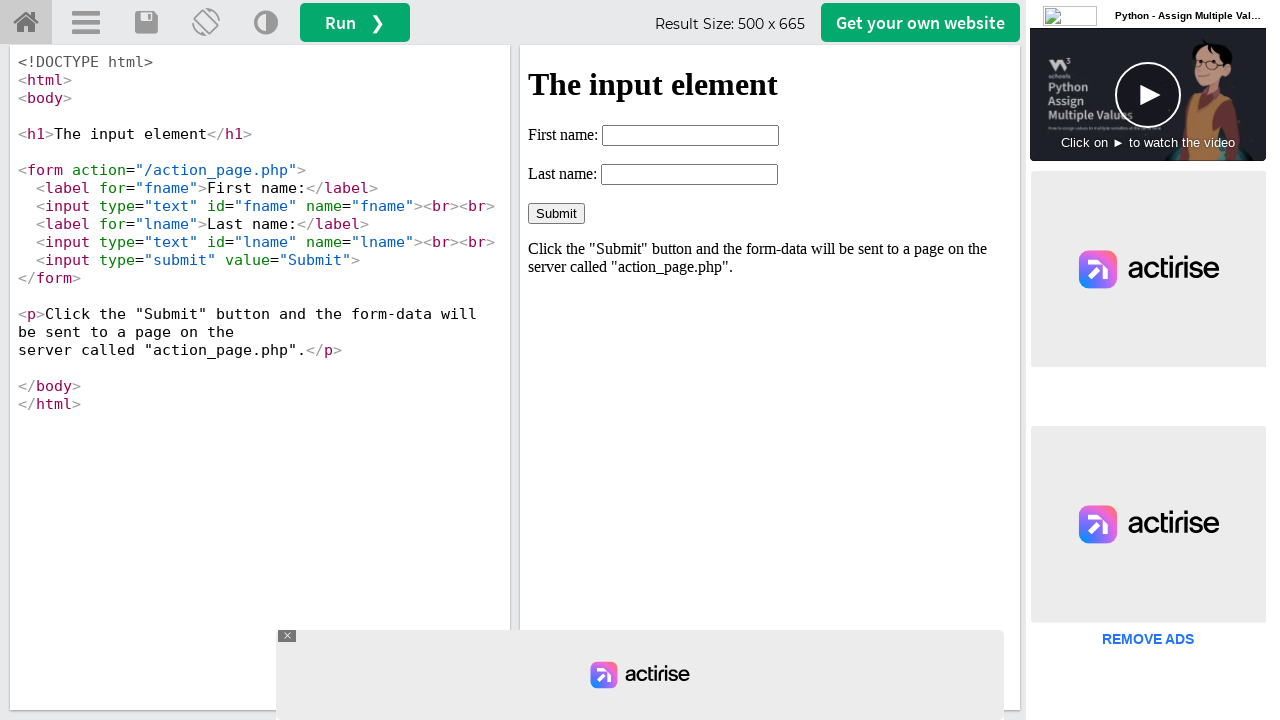

Filled first name field with 'abdul' in iframe on #iframeResult >> internal:control=enter-frame >> input[name='fname']
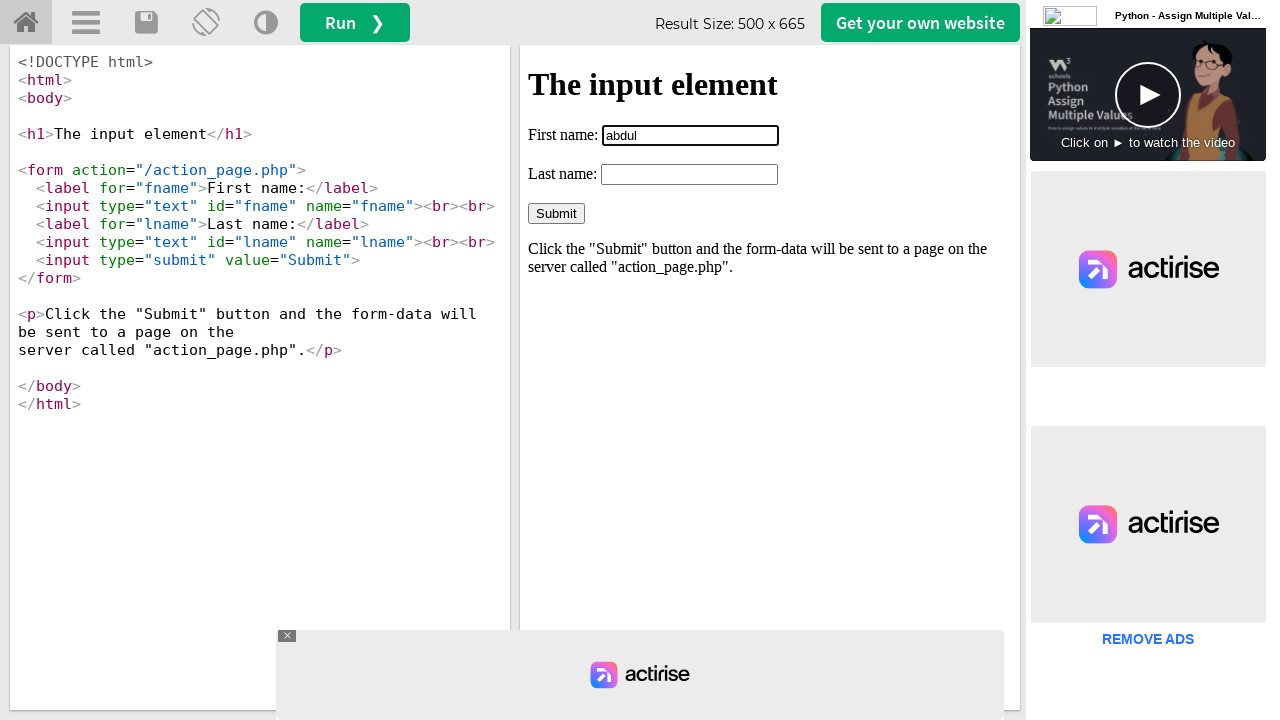

Filled last name field with 'kalam' in iframe on #iframeResult >> internal:control=enter-frame >> #lname
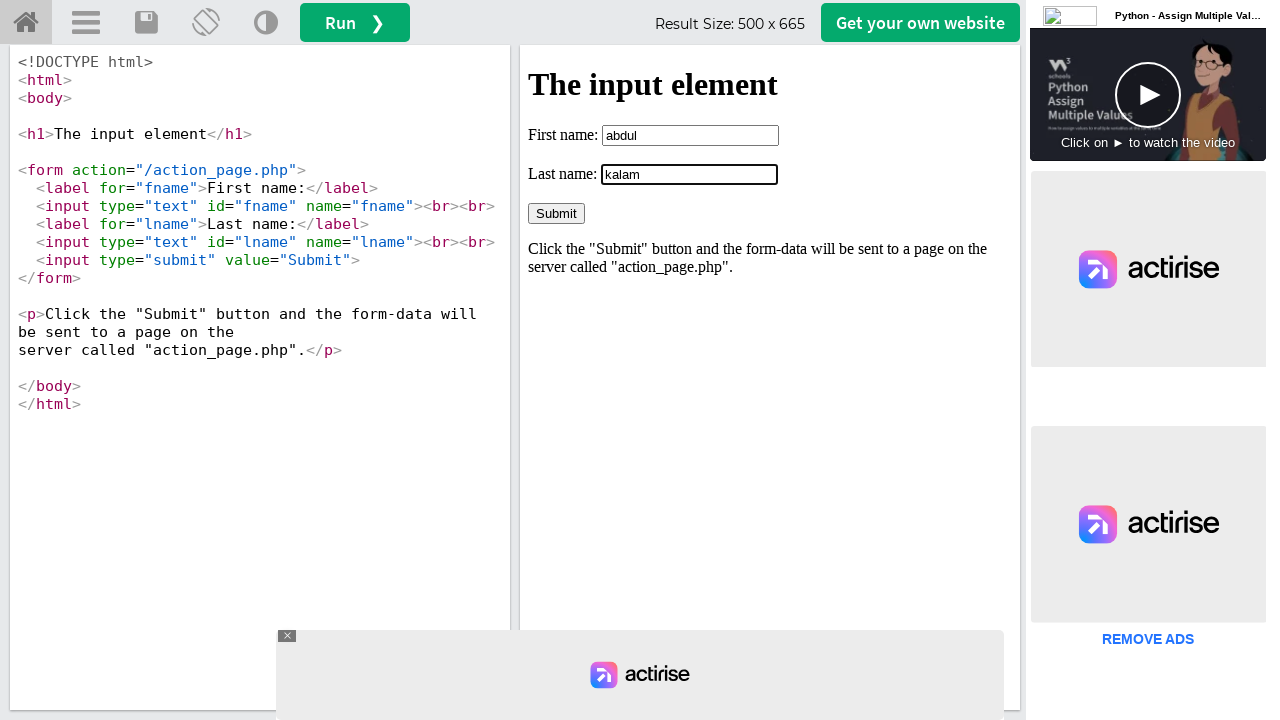

Clicked the Submit button to submit the form at (556, 213) on #iframeResult >> internal:control=enter-frame >> xpath=//input[@value='Submit']
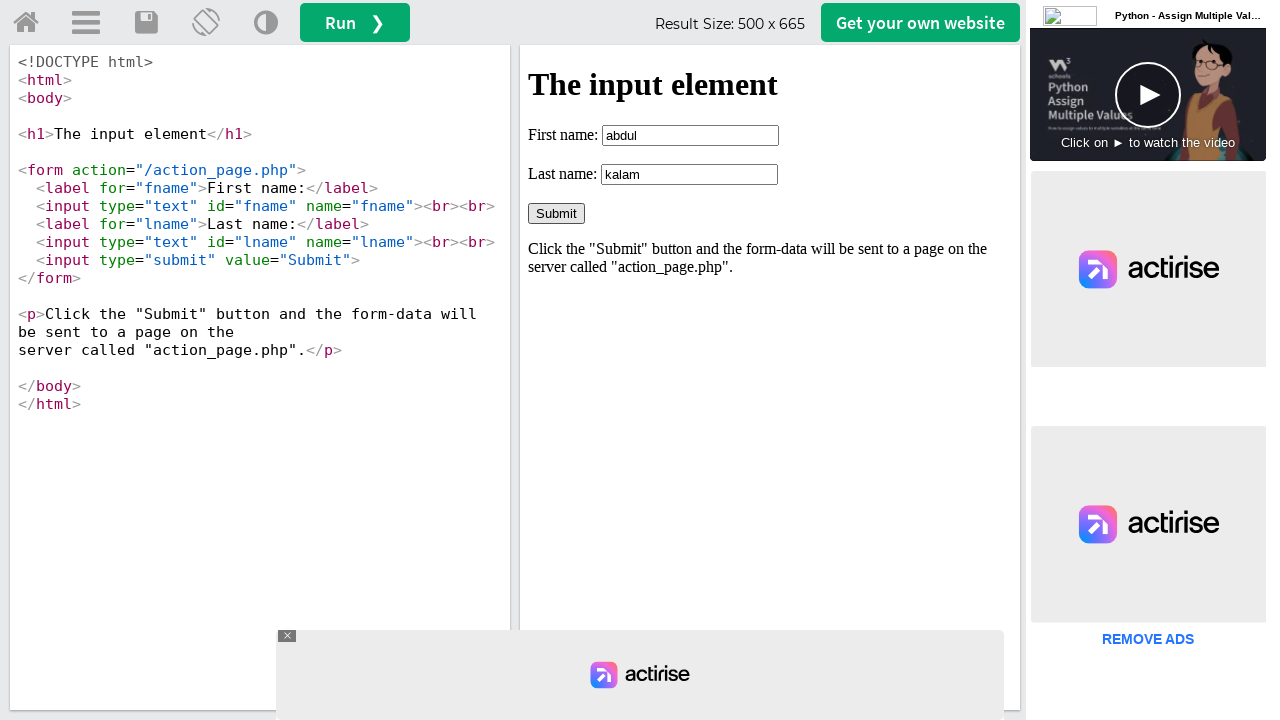

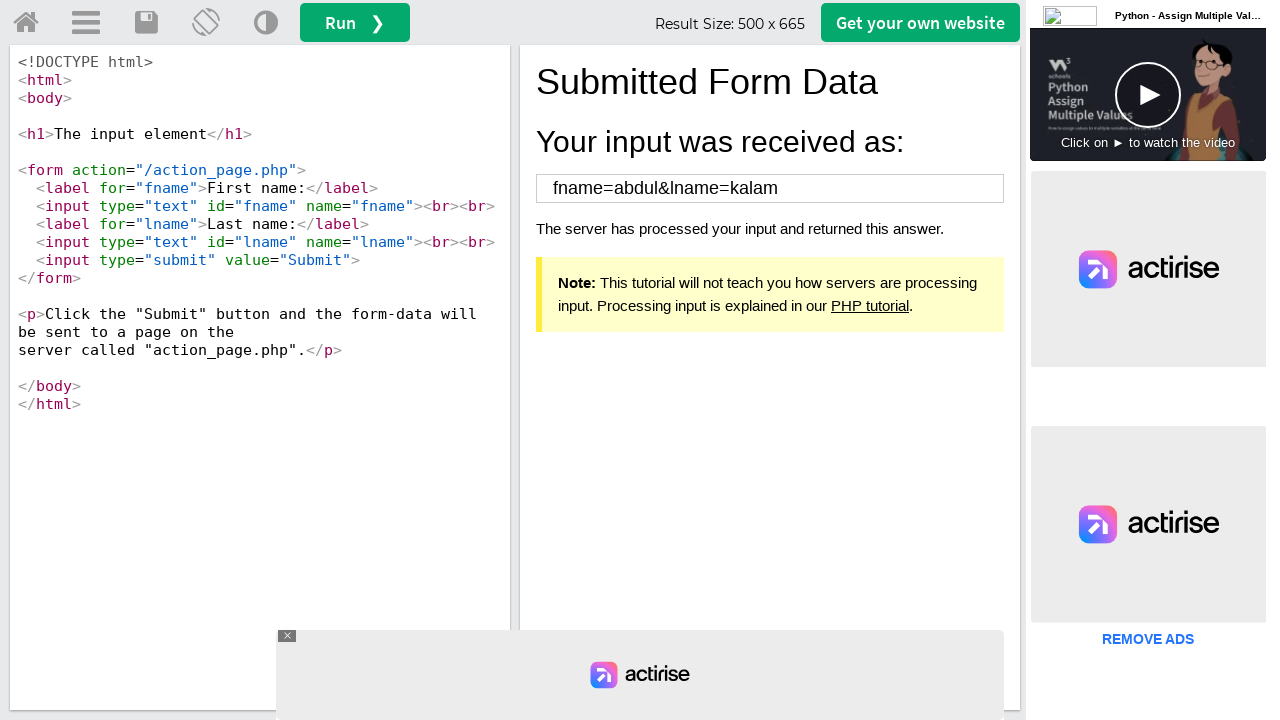